Tests HTML5 submit buttons on the Selenium test pages by navigating to the submit buttons page, filling a name field, clicking various submit button types (internal explicit, internal implicit, span submit, external explicit, external implicit), and also briefly testing the attributes page.

Starting URL: https://www.selenium.dev/selenium/web/

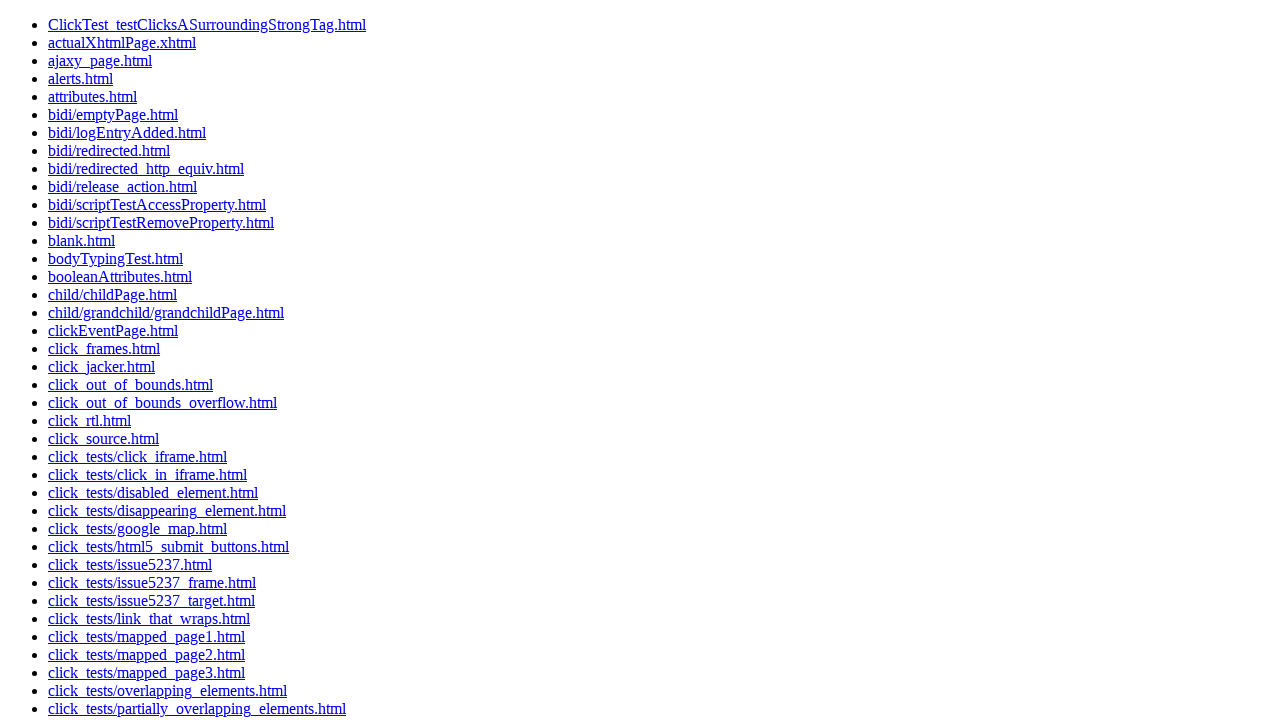

Waited for HTML5 submit buttons link to be visible
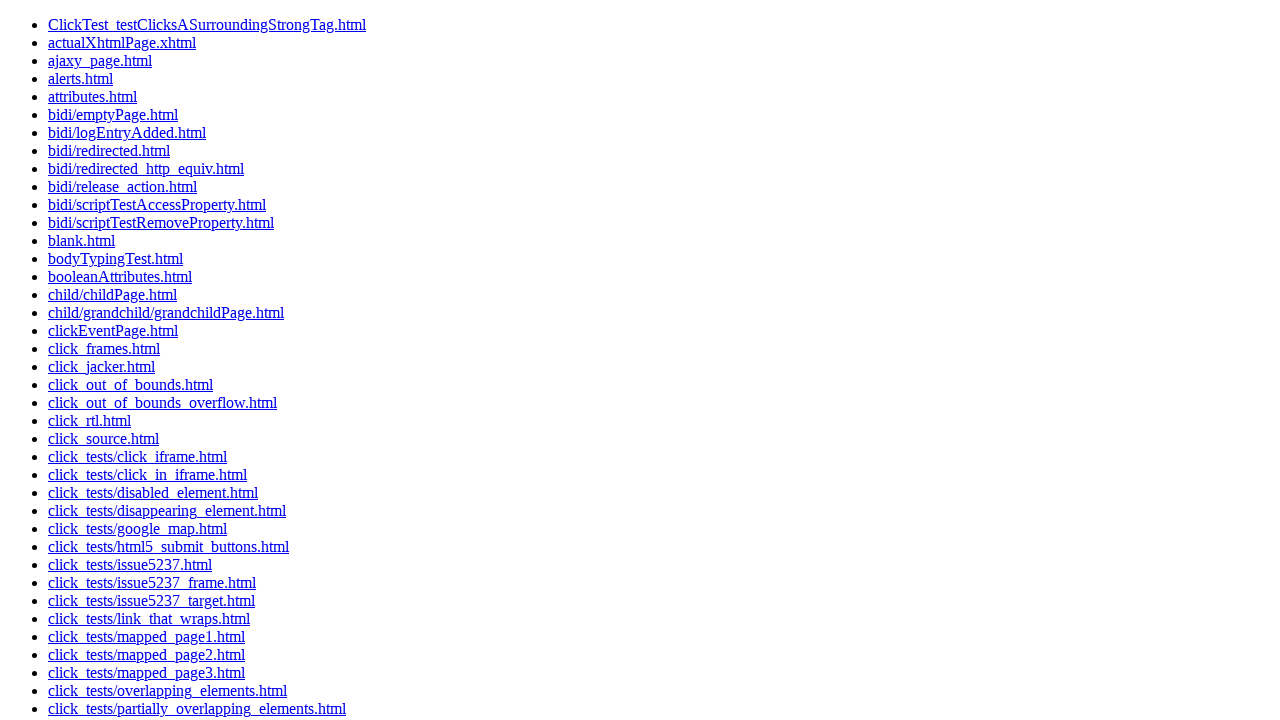

Clicked on HTML5 submit buttons link at (168, 546) on a:has-text('click_tests/html5_submit_buttons.html')
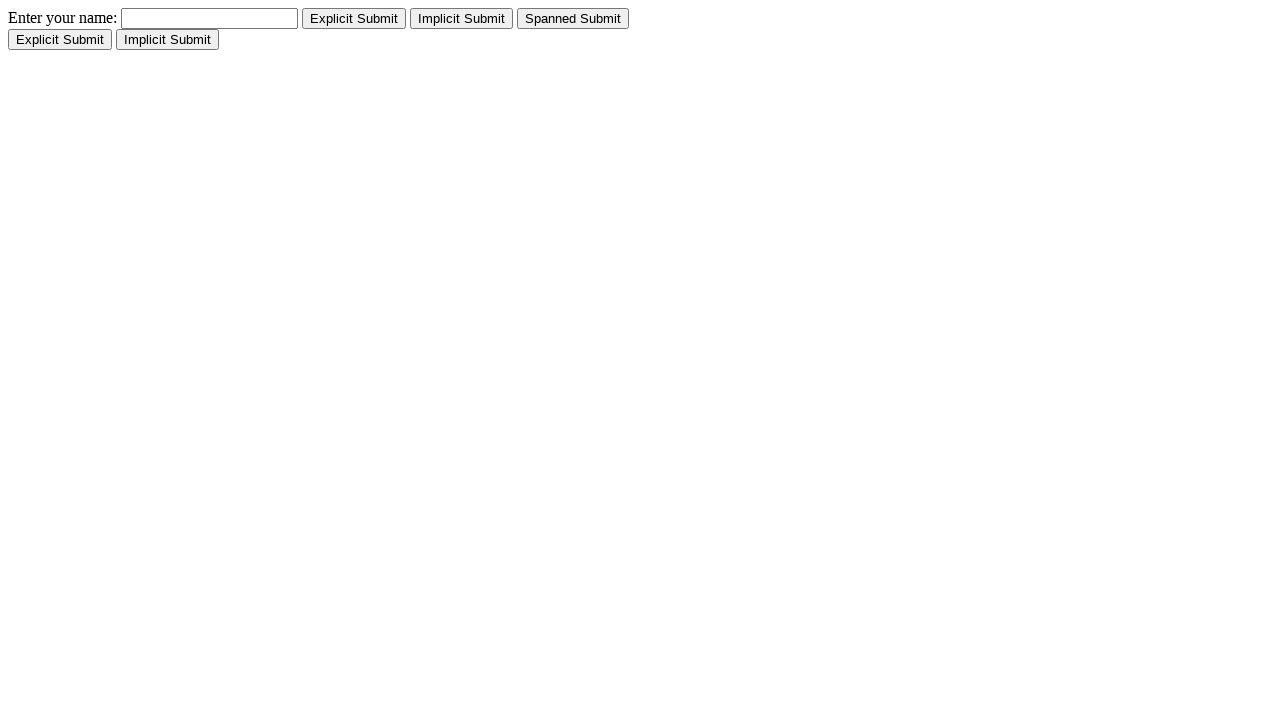

Waited for name field to be visible
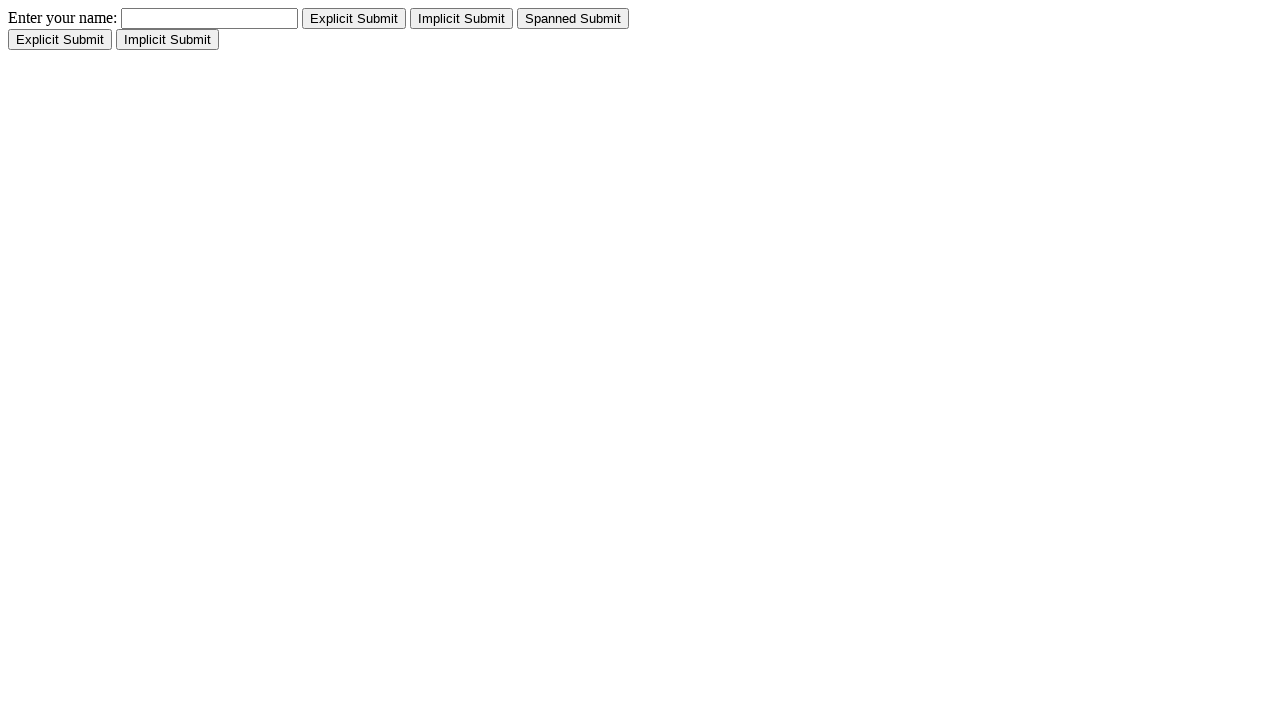

Filled name field with 'Shawn' on input[name='name']
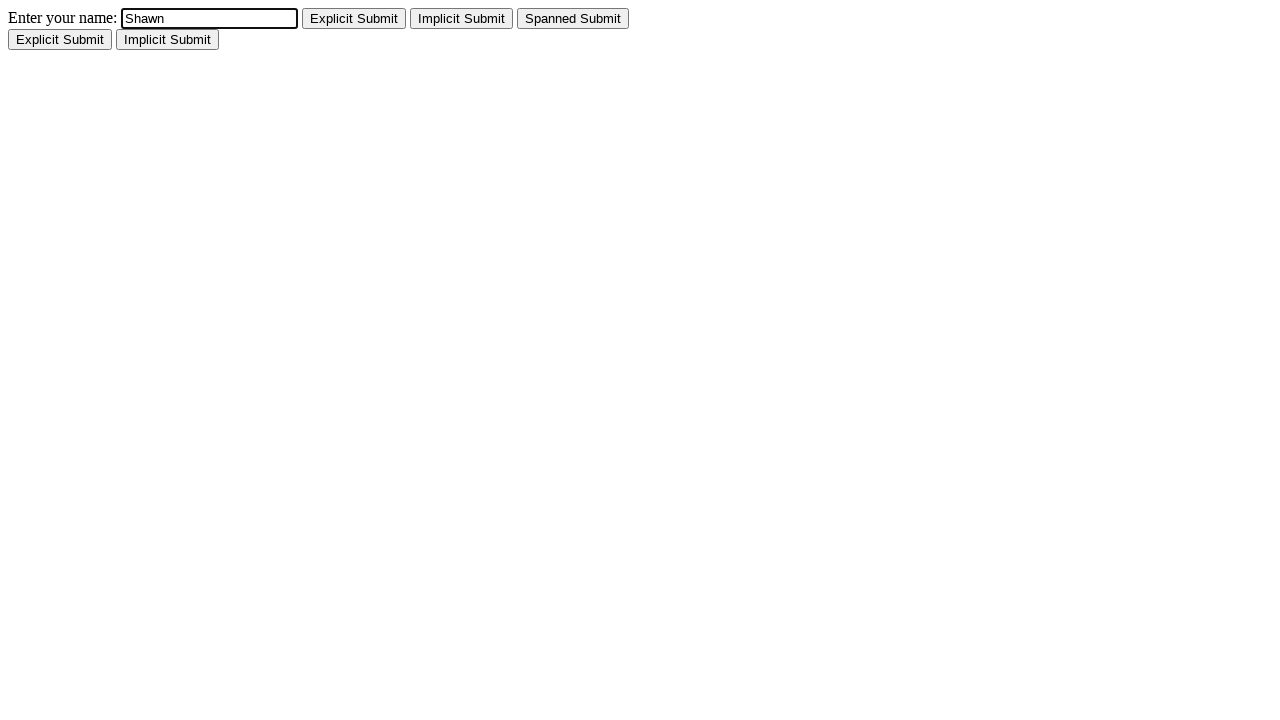

Clicked internal explicit submit button at (354, 18) on #internal_explicit_submit
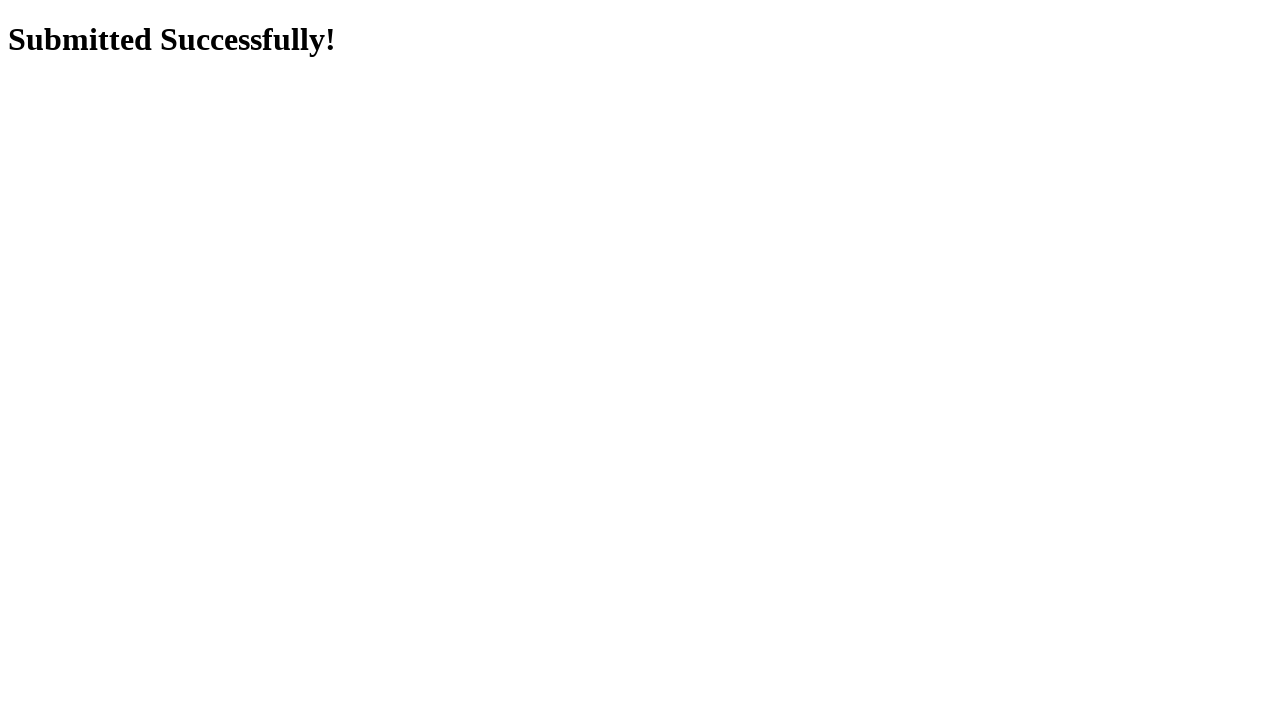

Navigated back after internal explicit submit
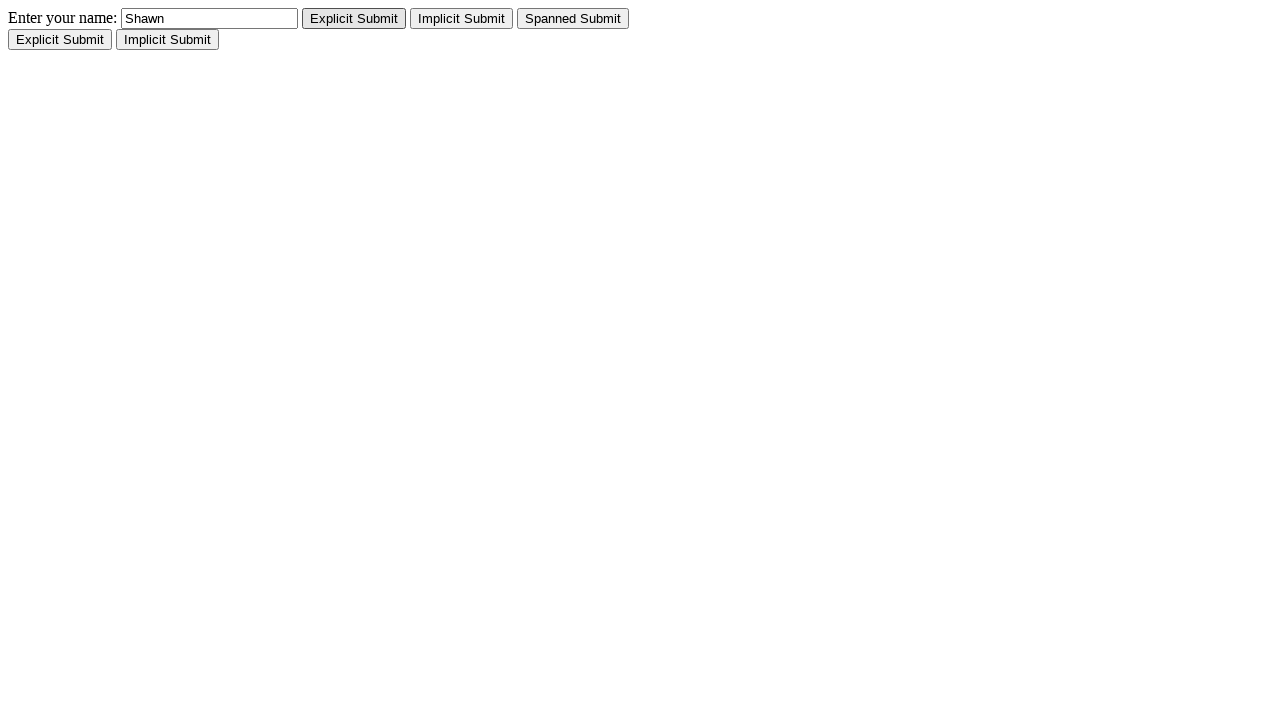

Clicked internal implicit submit button at (462, 18) on #internal_implicit_submit
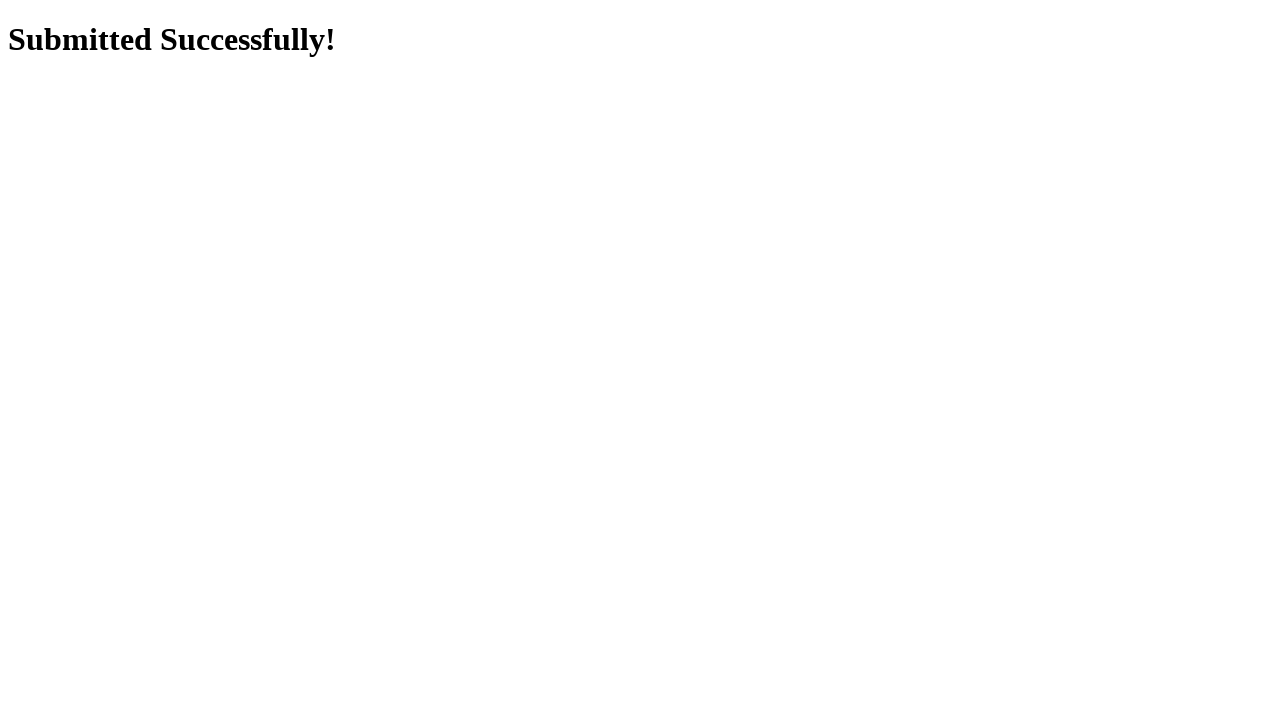

Navigated back after internal implicit submit
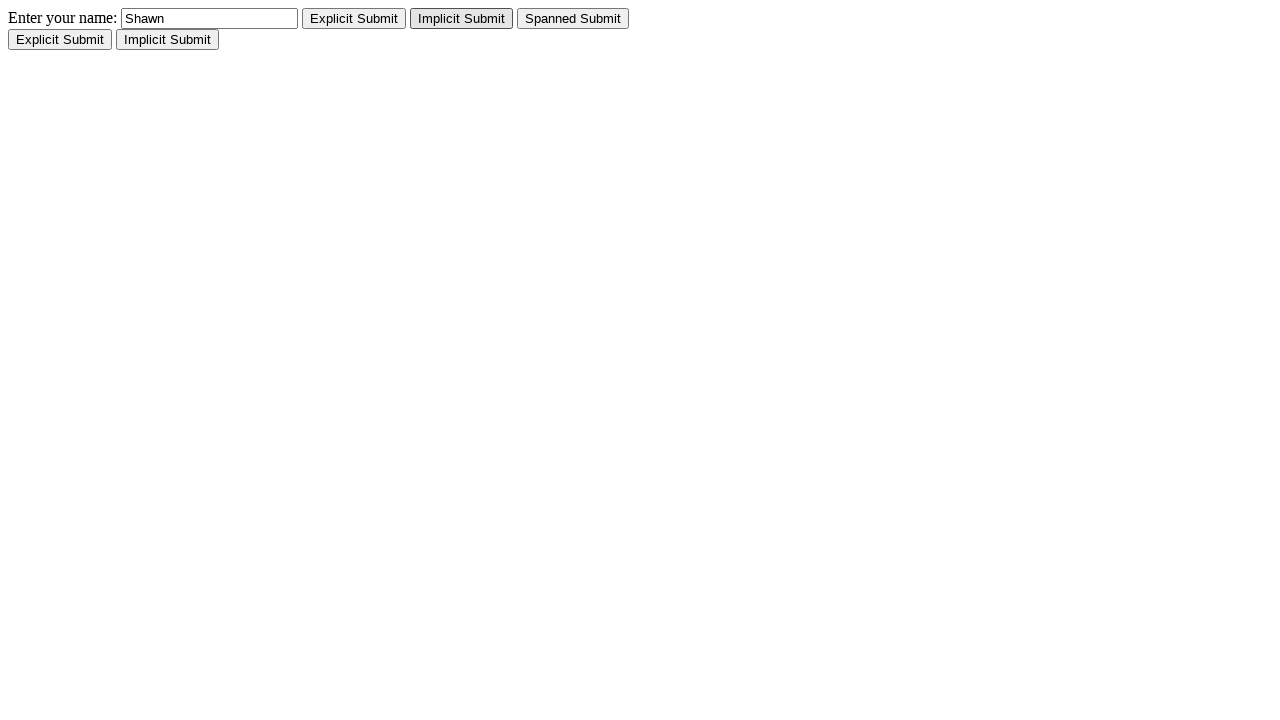

Clicked internal span submit button at (573, 18) on #internal_span_submit
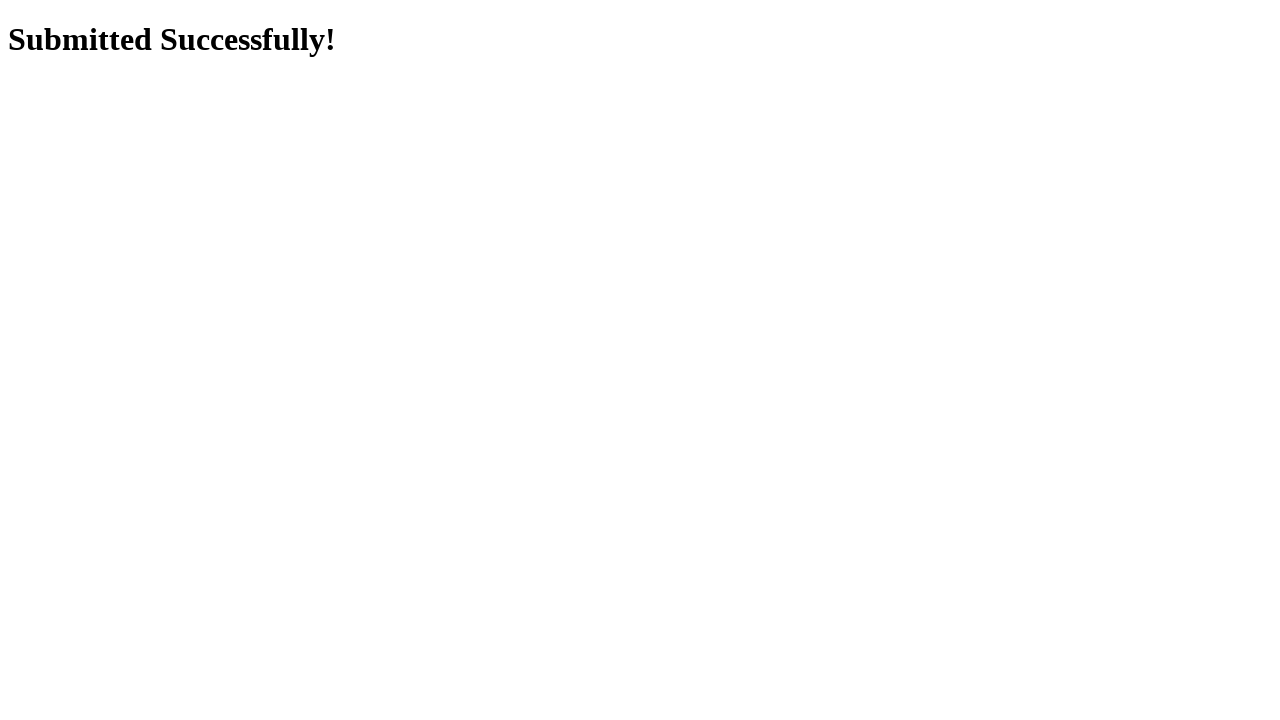

Navigated back after internal span submit
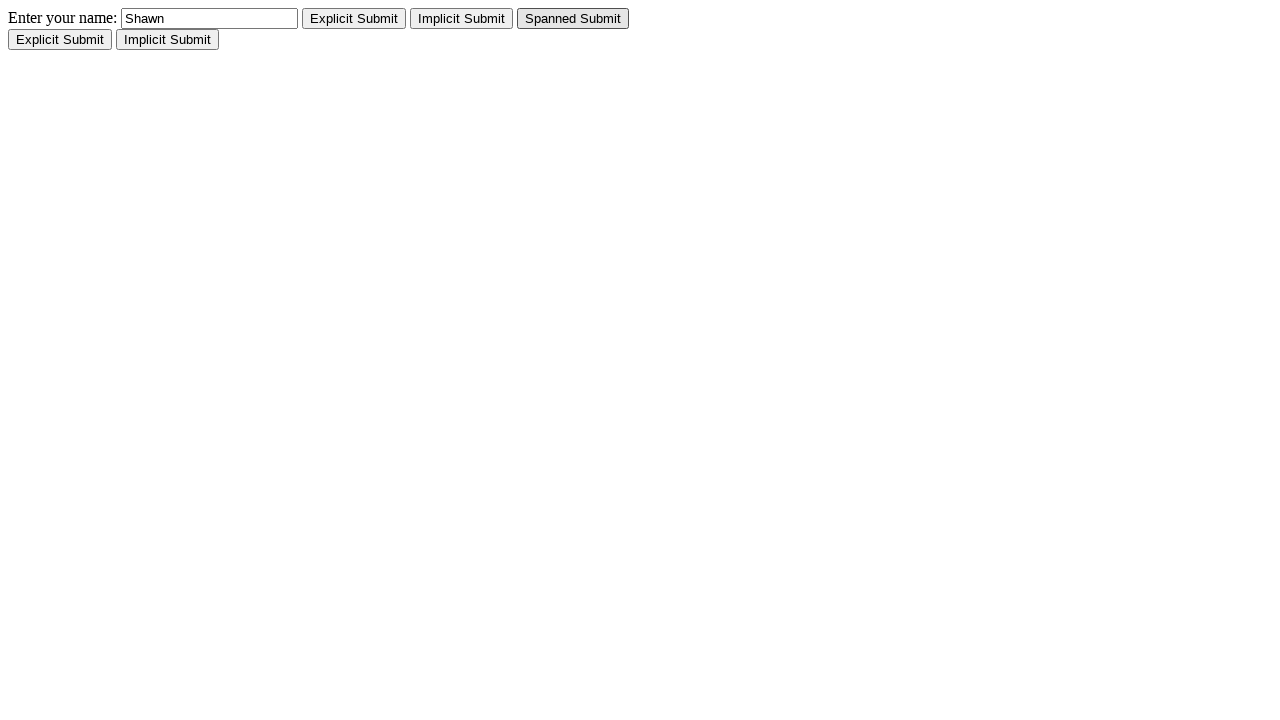

Clicked external explicit submit button at (60, 40) on #external_explicit_submit
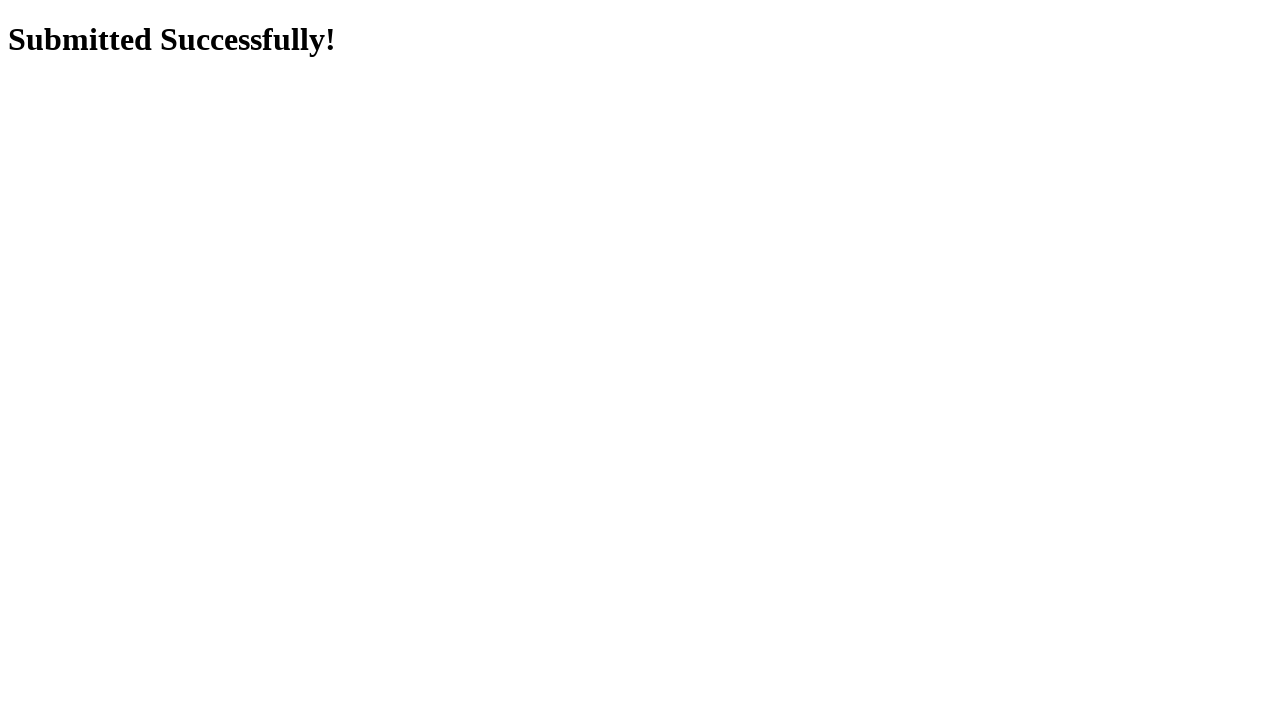

Navigated back after external explicit submit
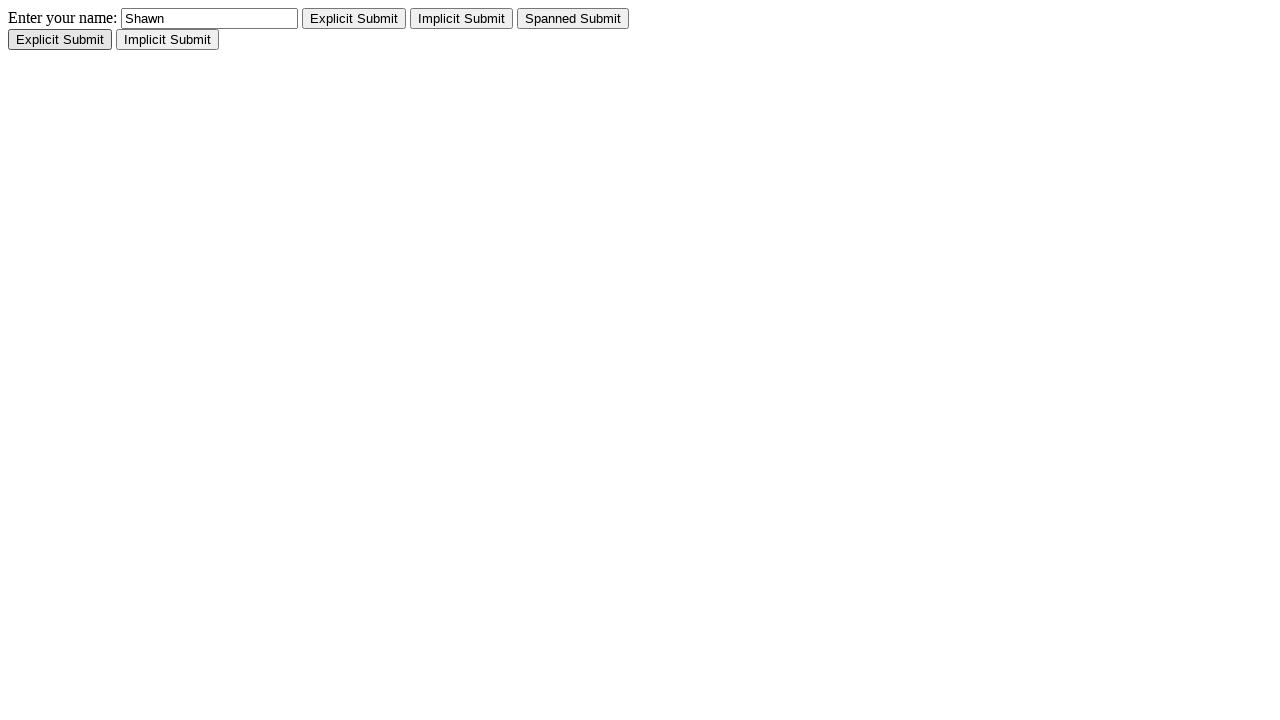

Clicked external implicit submit button at (168, 40) on #external_implicit_submit
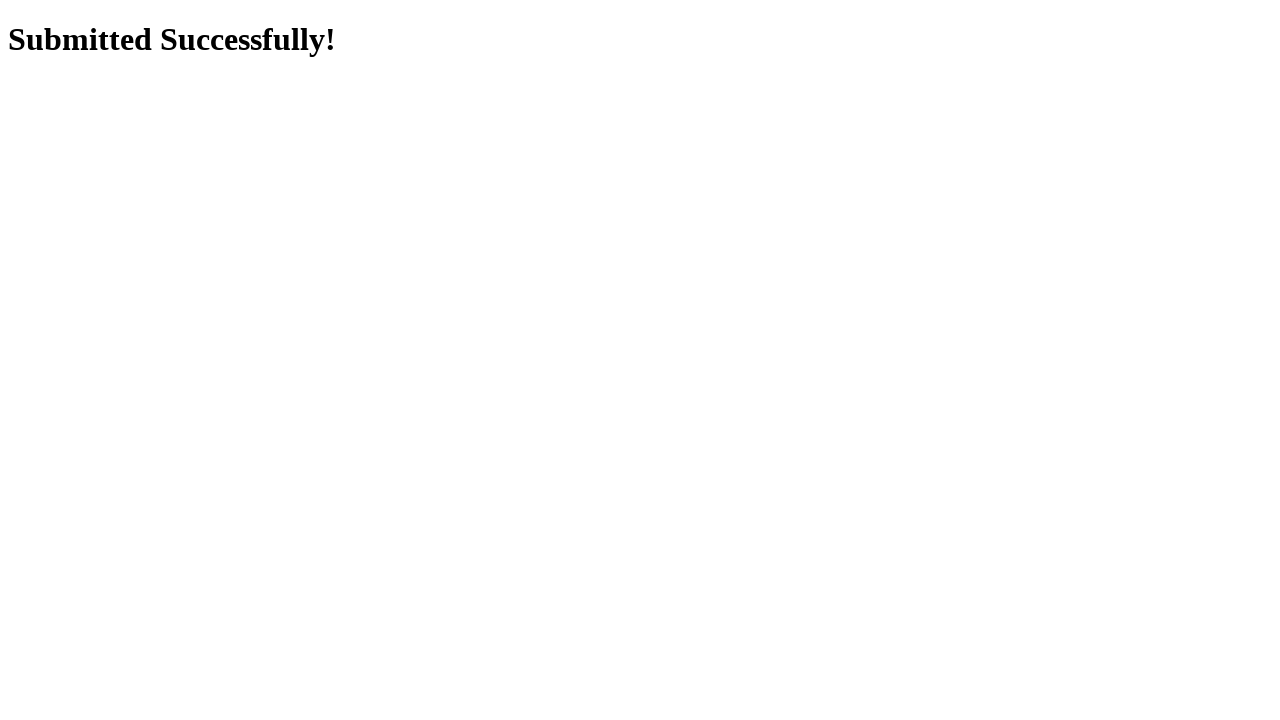

Navigated back after external implicit submit
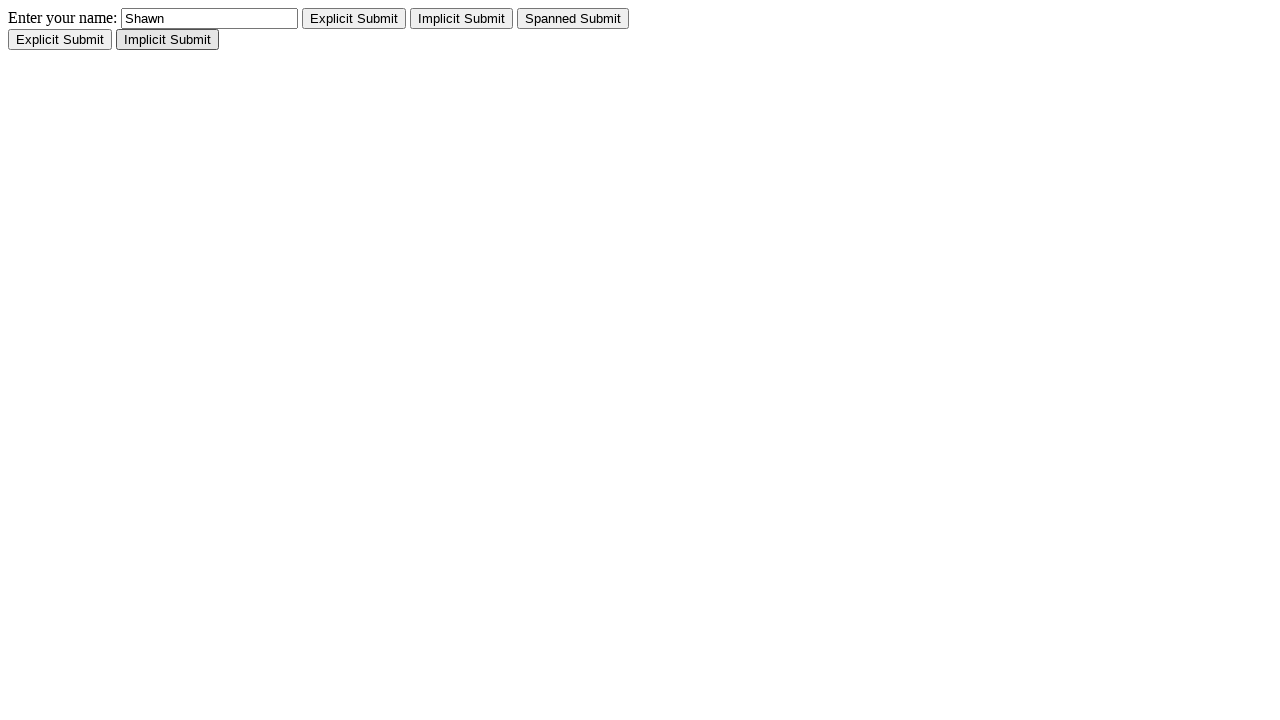

Navigated back to main page
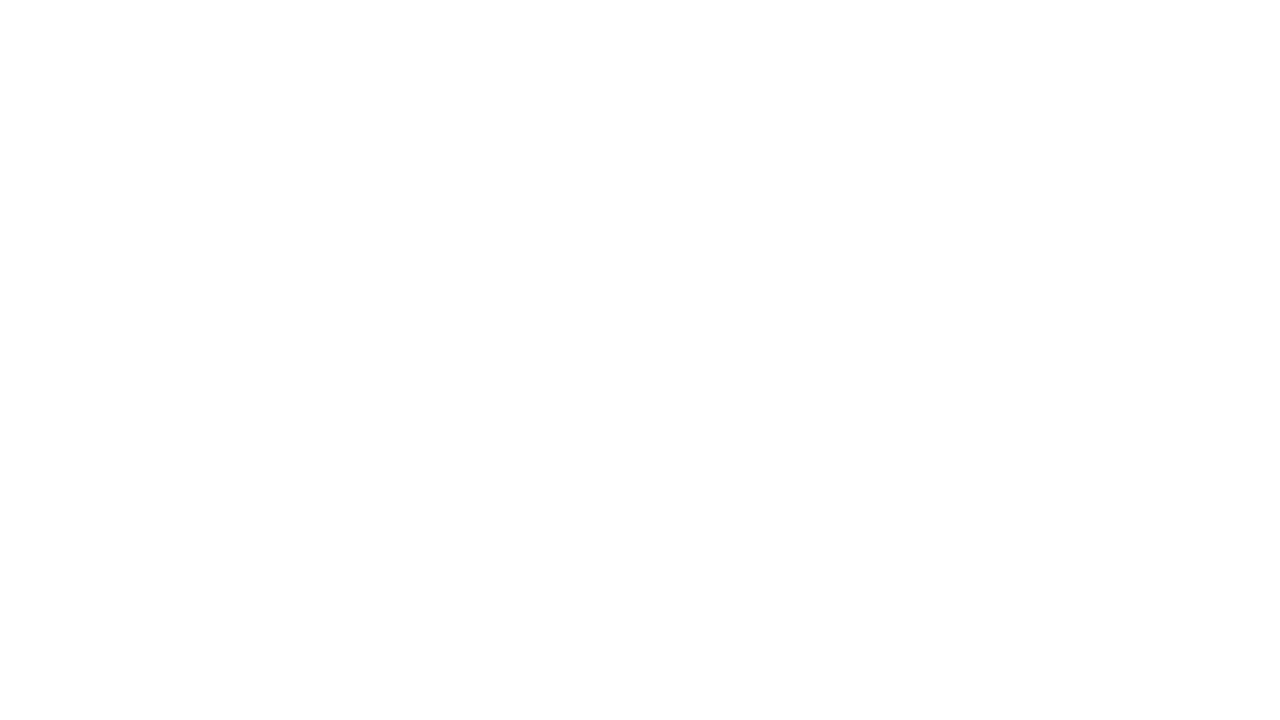

Waited for attributes page link to be visible
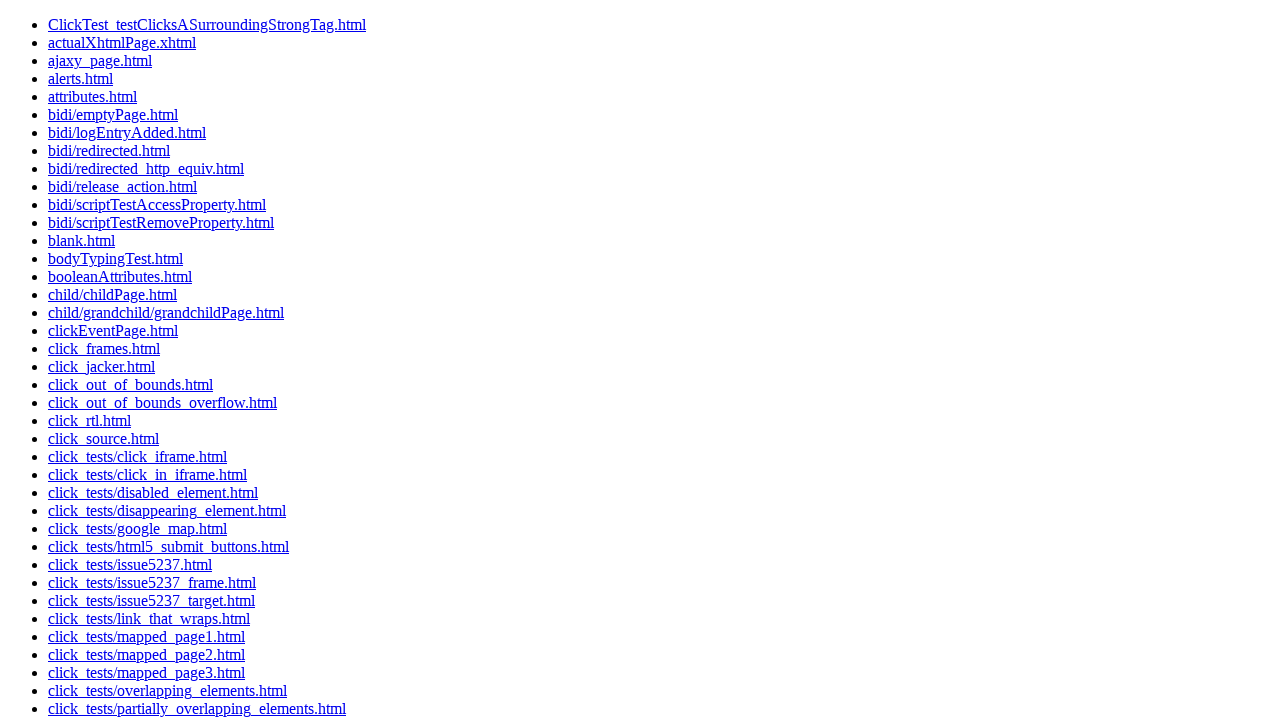

Clicked on attributes page link at (92, 96) on a:has-text('attributes.html')
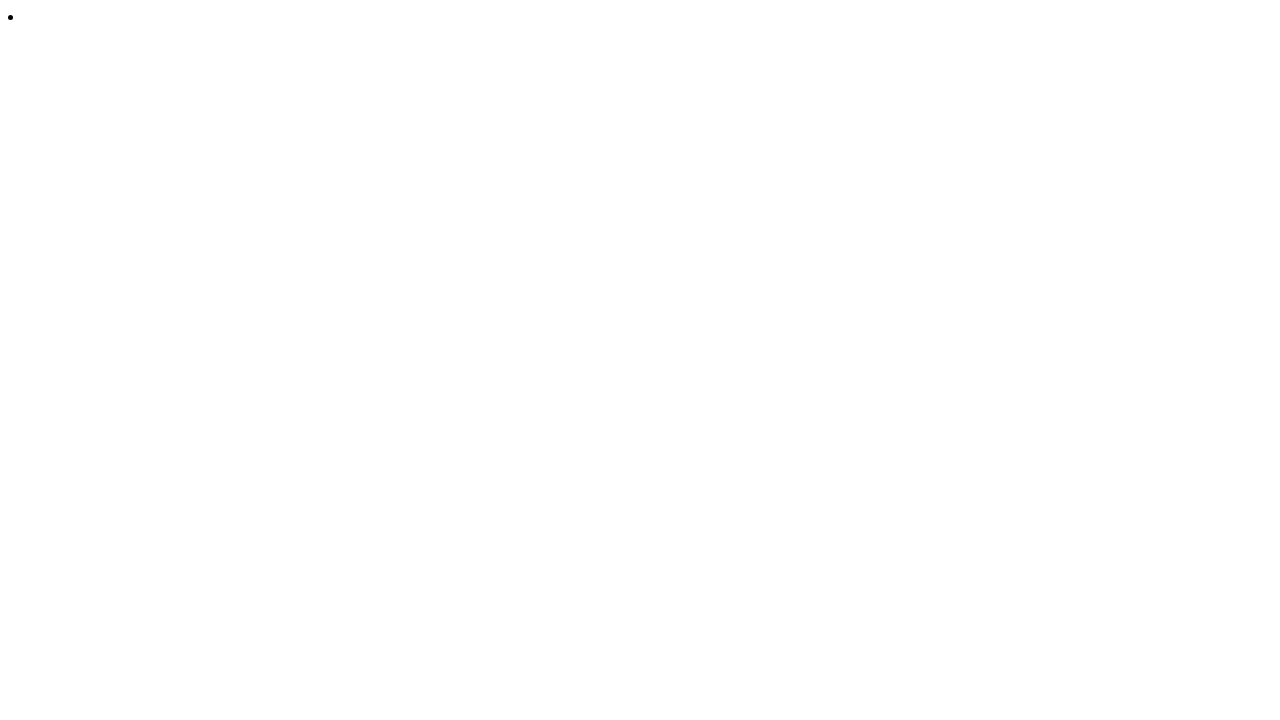

Verified element with class 'cur' exists on attributes page
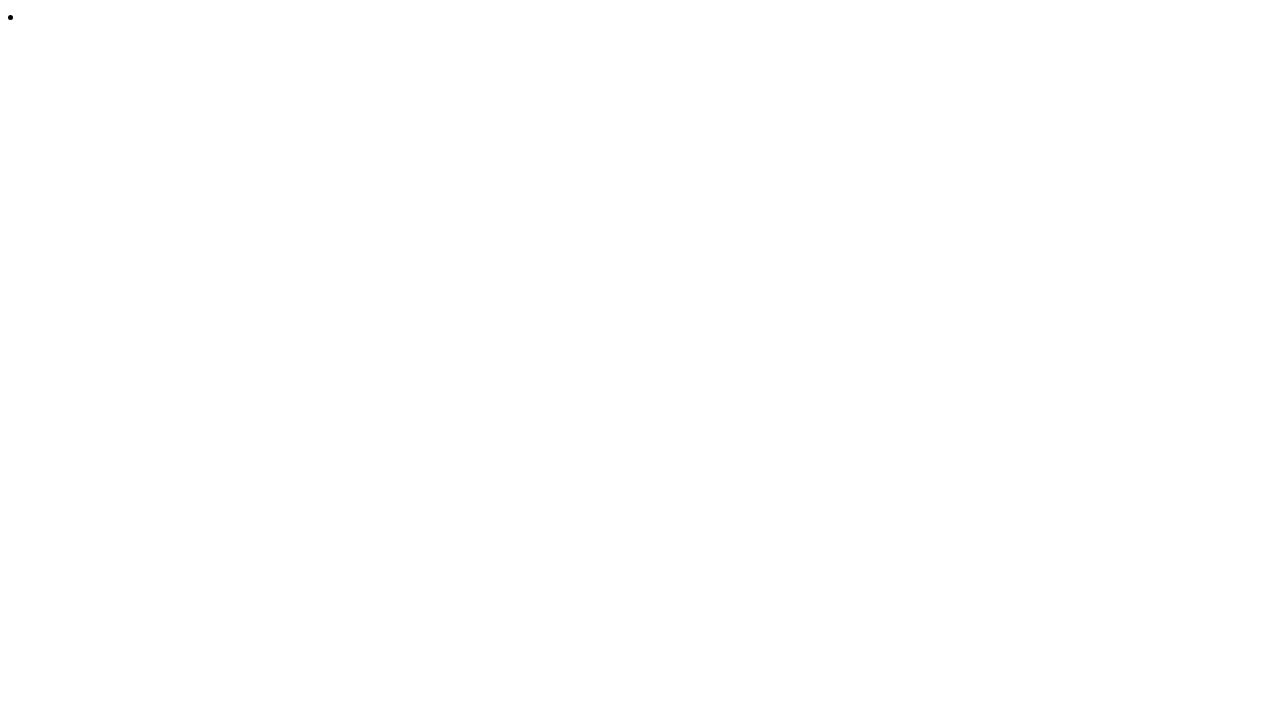

Navigated back from attributes page
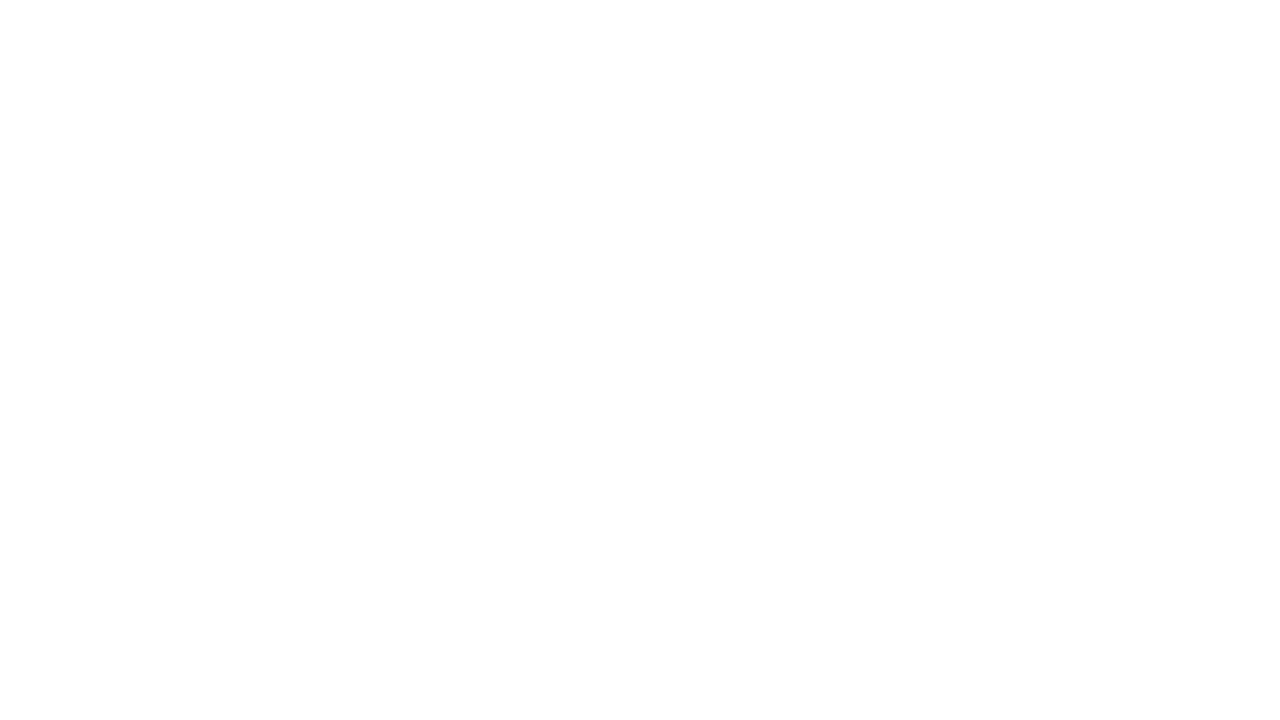

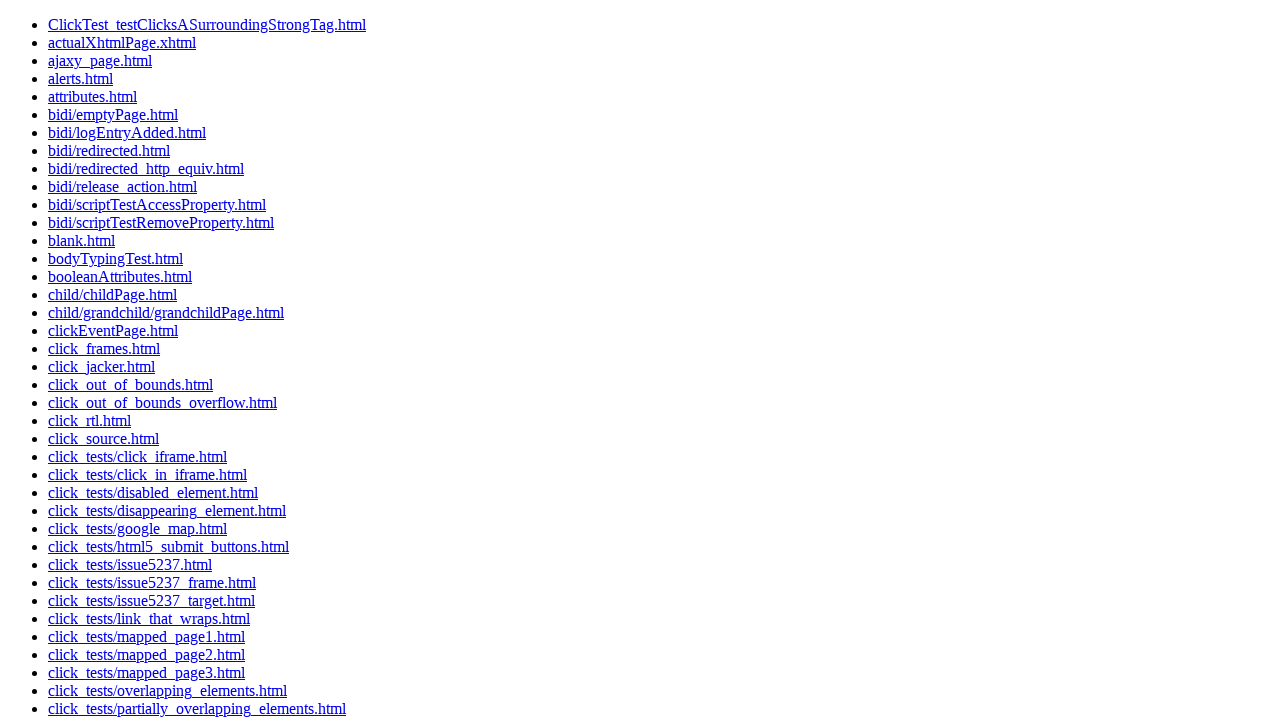